Tests switching back to the default content (main page) after working with an iframe, then verifies the page header text.

Starting URL: http://the-internet.herokuapp.com/tinymce

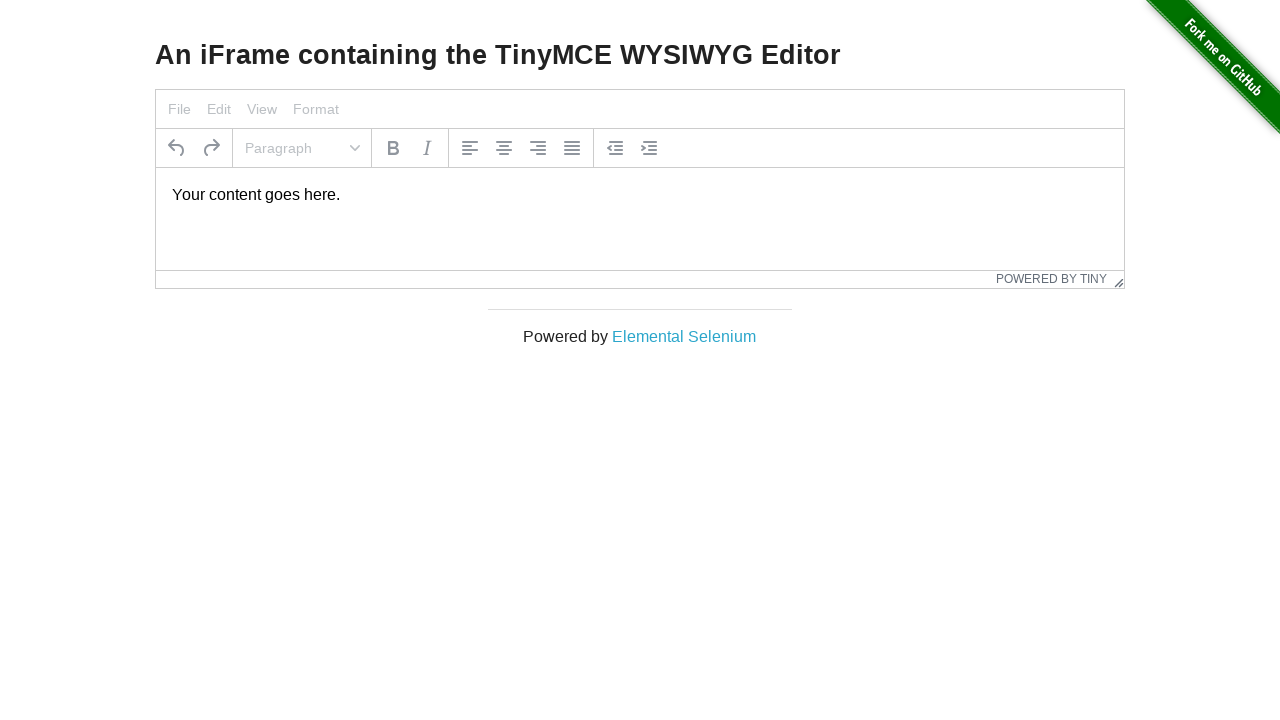

Navigated to TinyMCE iframe test page
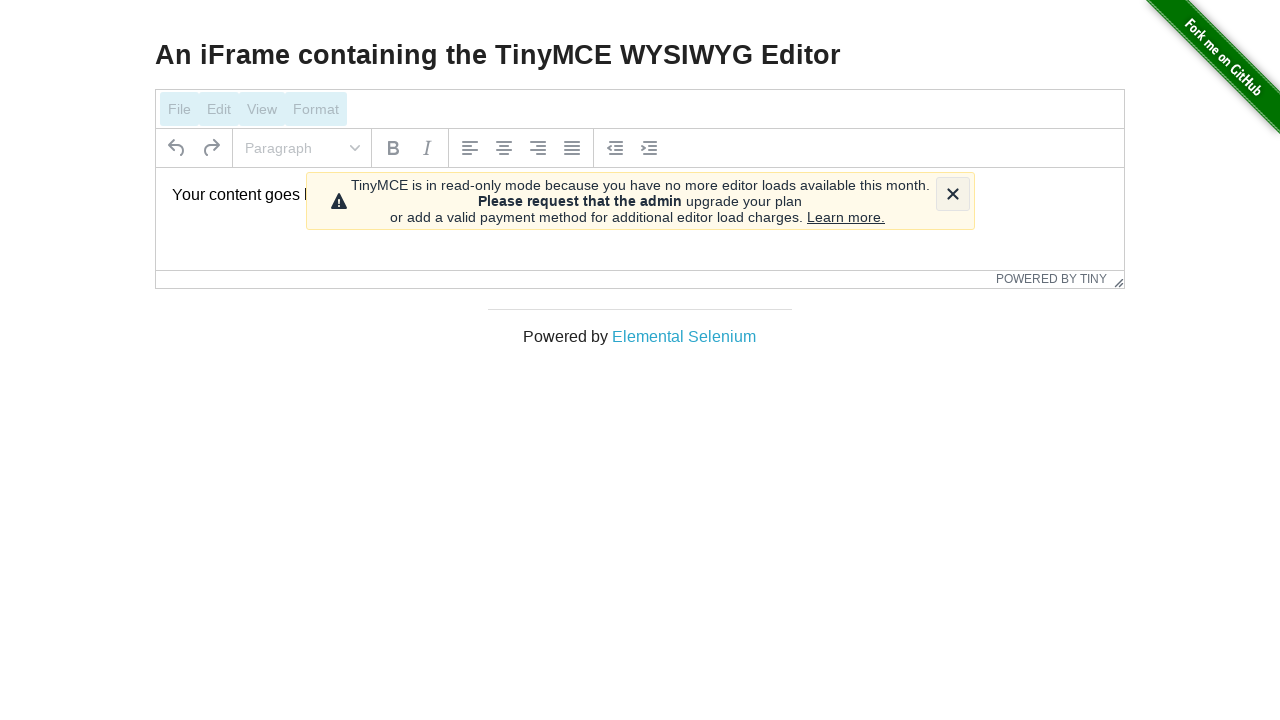

Retrieved h3 header text from main page
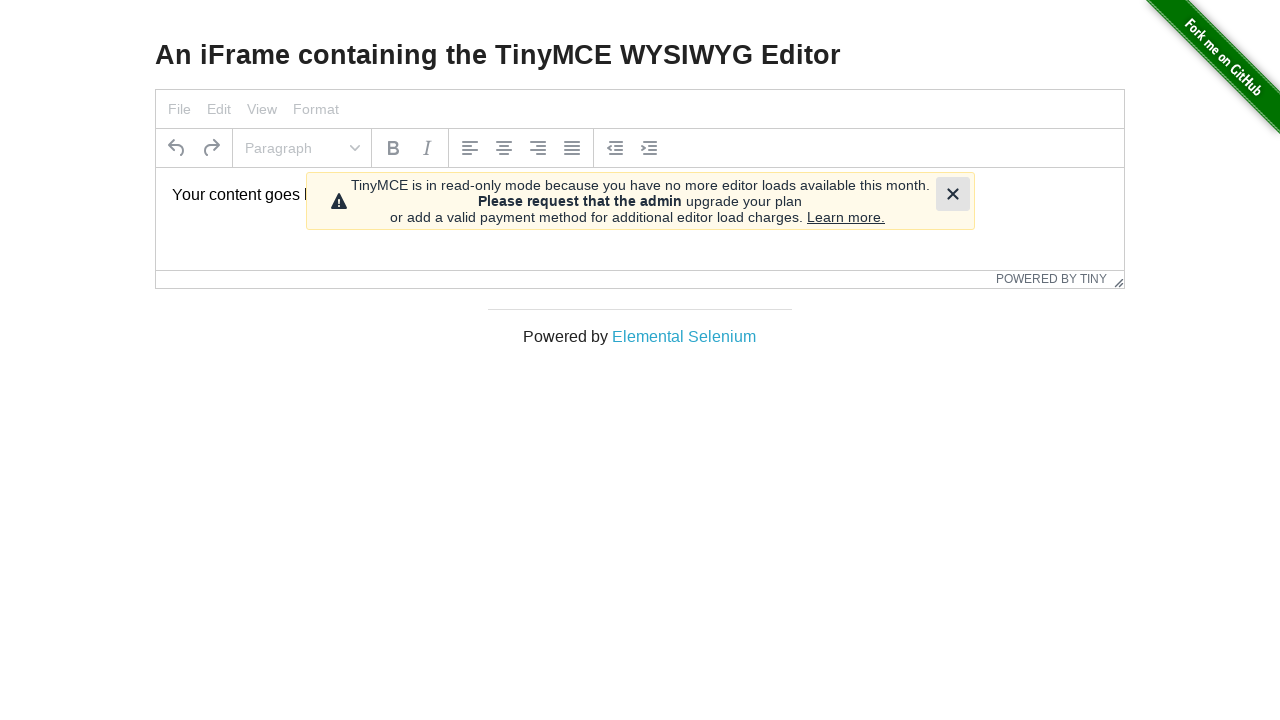

Verified header text matches expected value: 'An iFrame containing the TinyMCE WYSIWYG Editor'
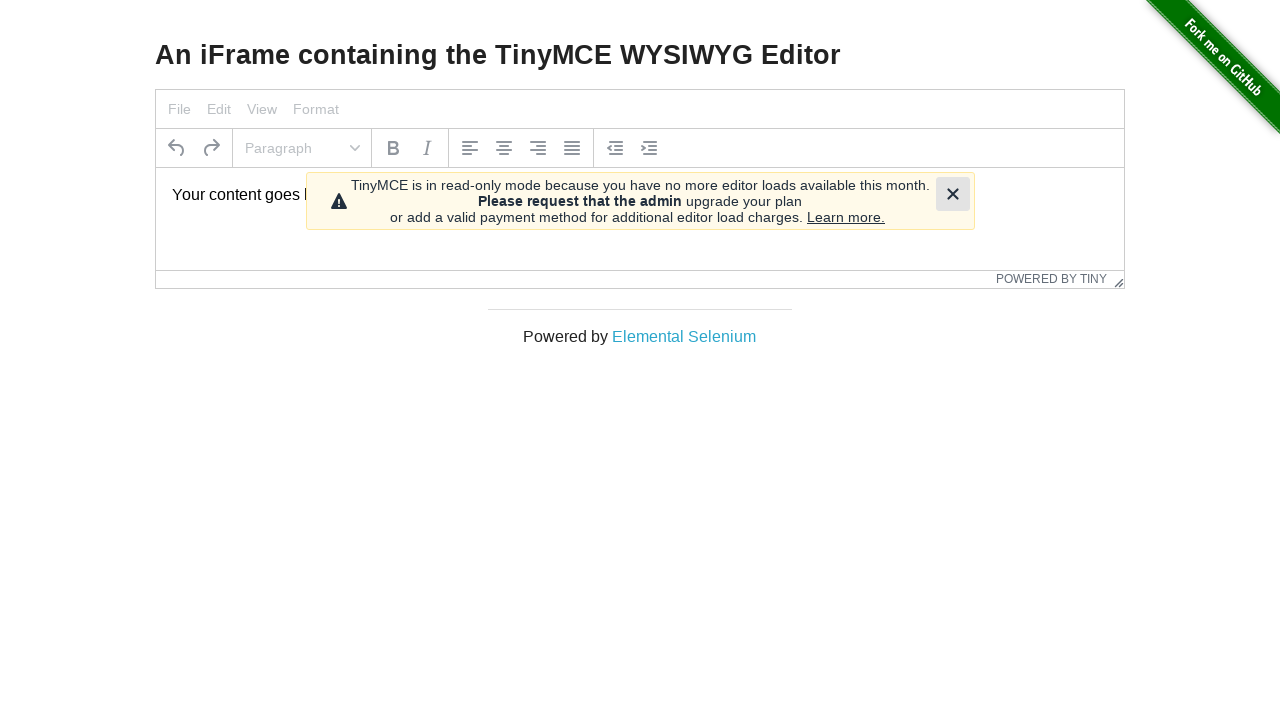

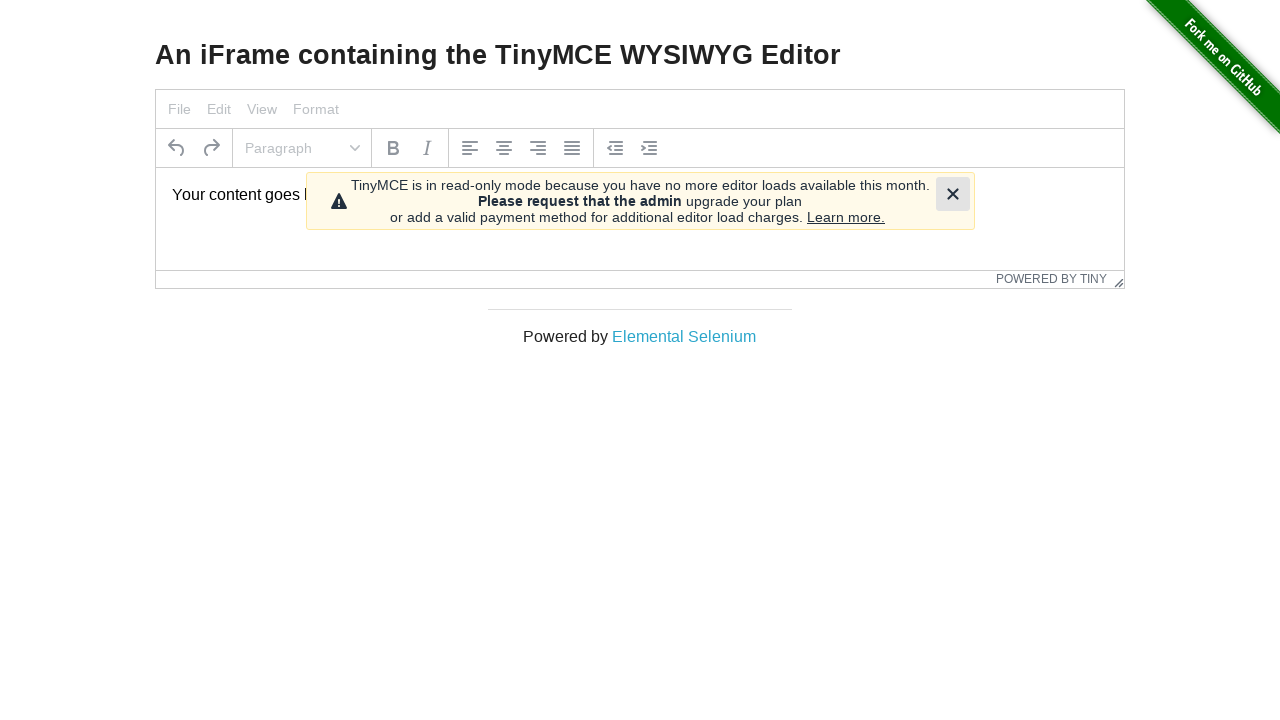